Tests dynamic loading functionality by clicking a start button and waiting for content to appear

Starting URL: https://the-internet.herokuapp.com/dynamic_loading/2

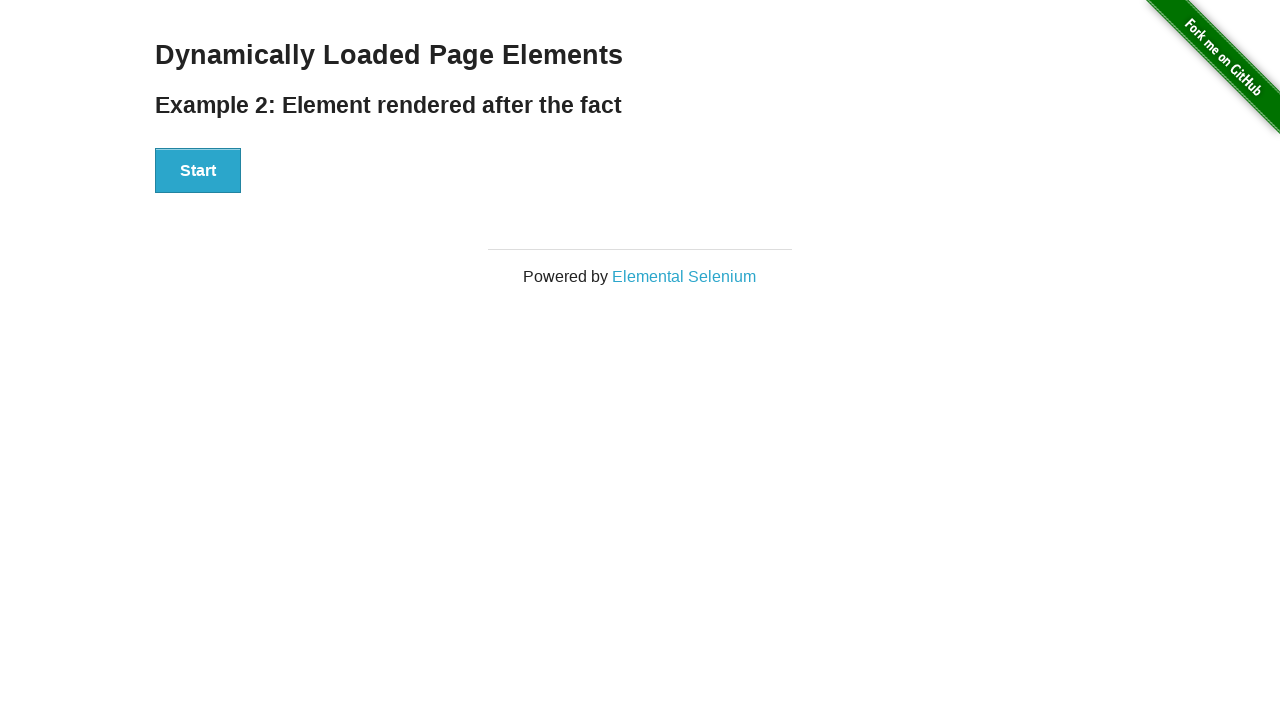

Clicked start button to trigger dynamic loading at (198, 171) on xpath=//div[@id="start"]/button
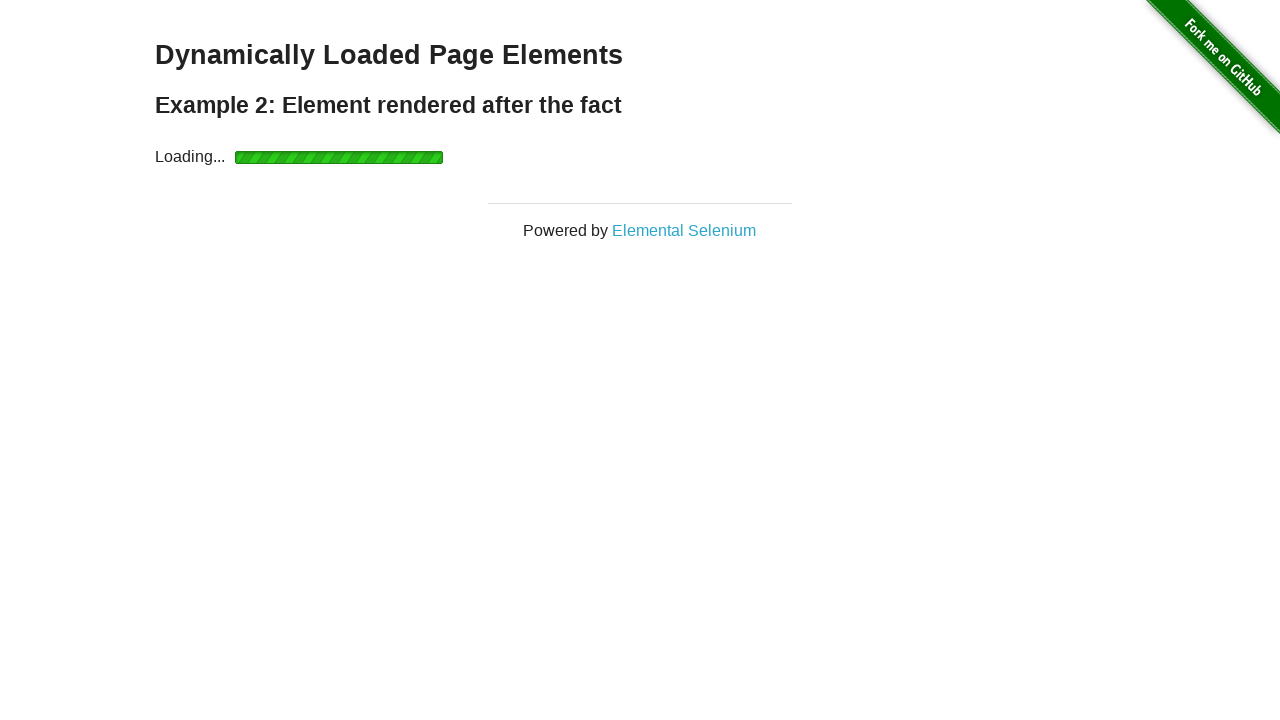

Dynamically loaded content appeared with #finish element
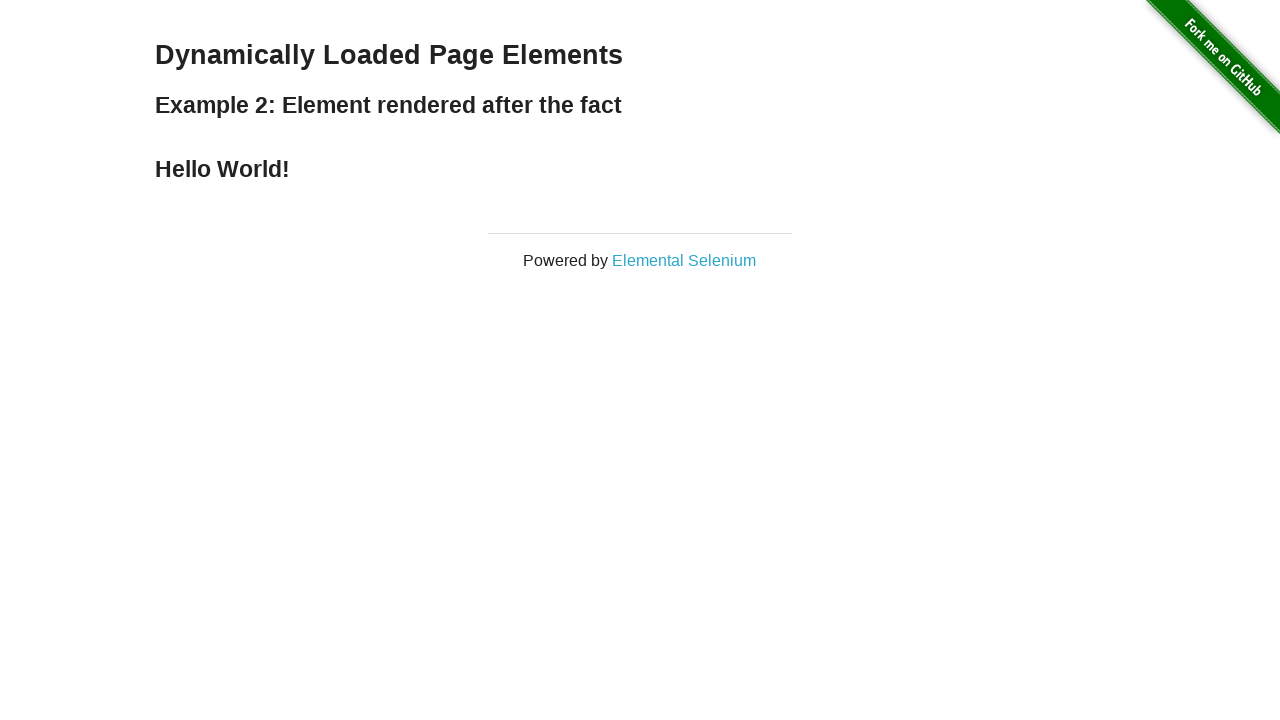

Verified finish element contains 'Hello World!' text
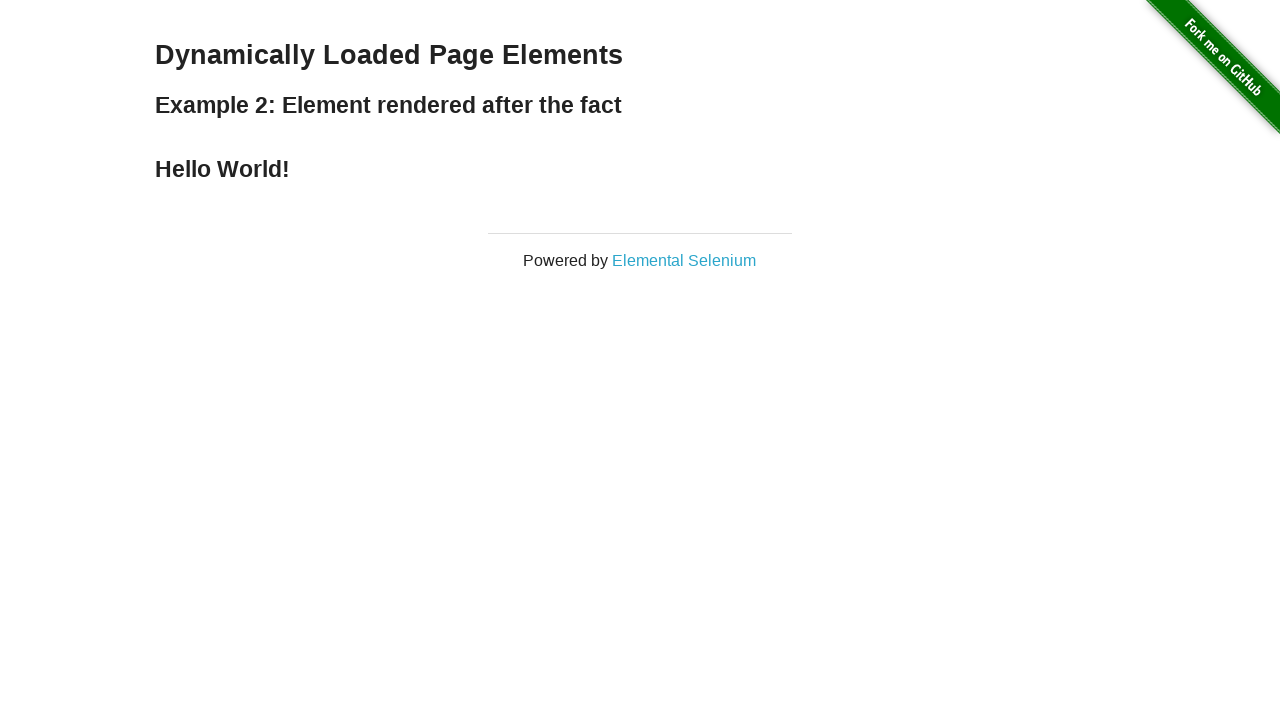

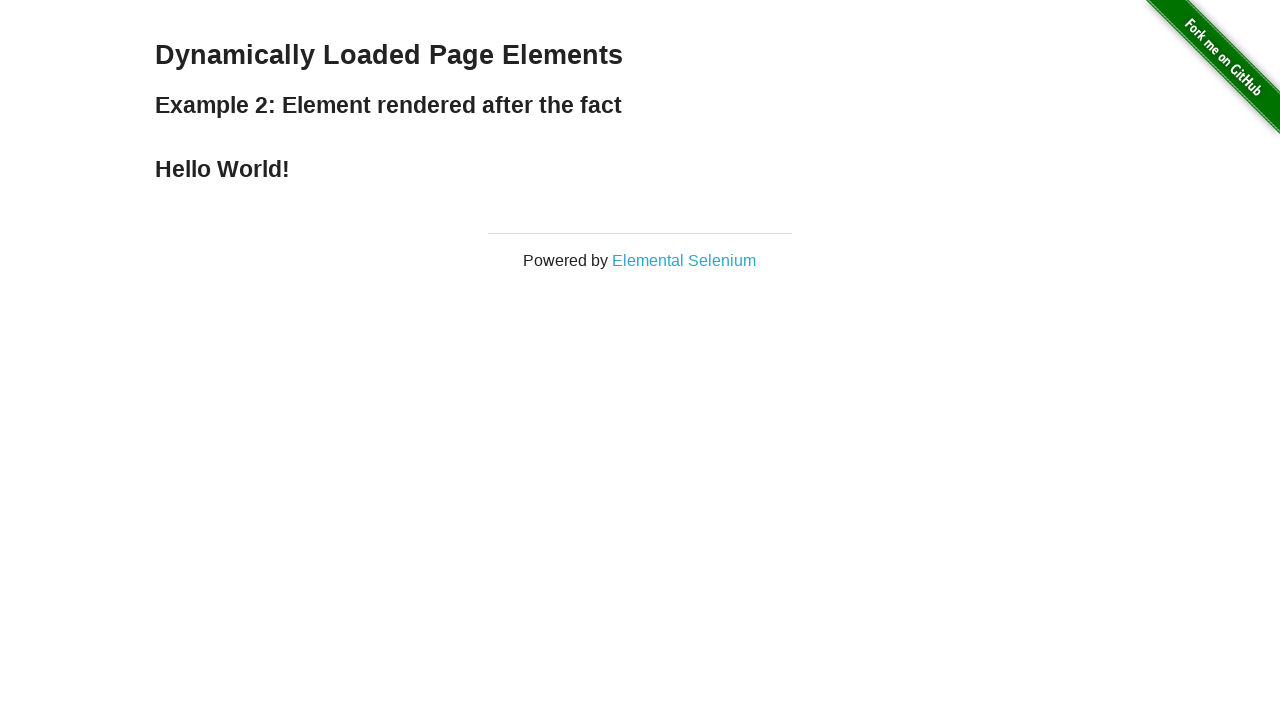